Navigates to the automation exercise website and clicks on the Signup/Login link in the header navigation.

Starting URL: https://automationexercise.com

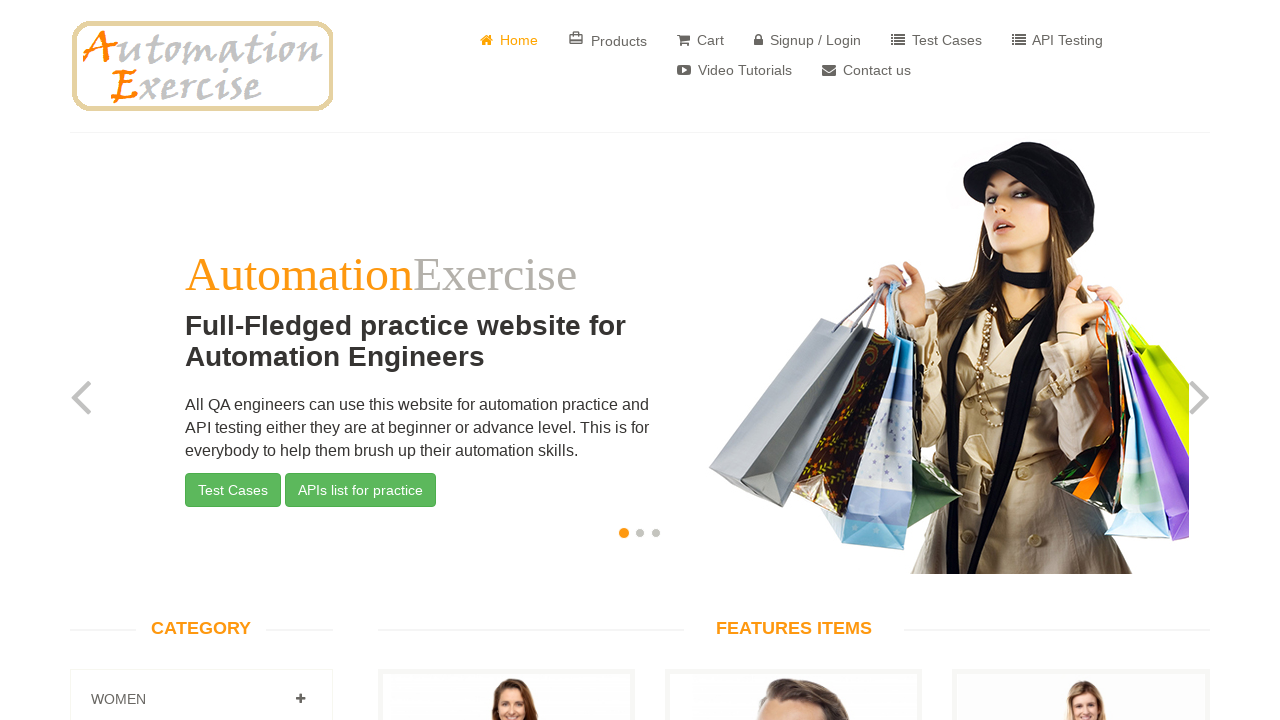

Navigated to https://automationexercise.com
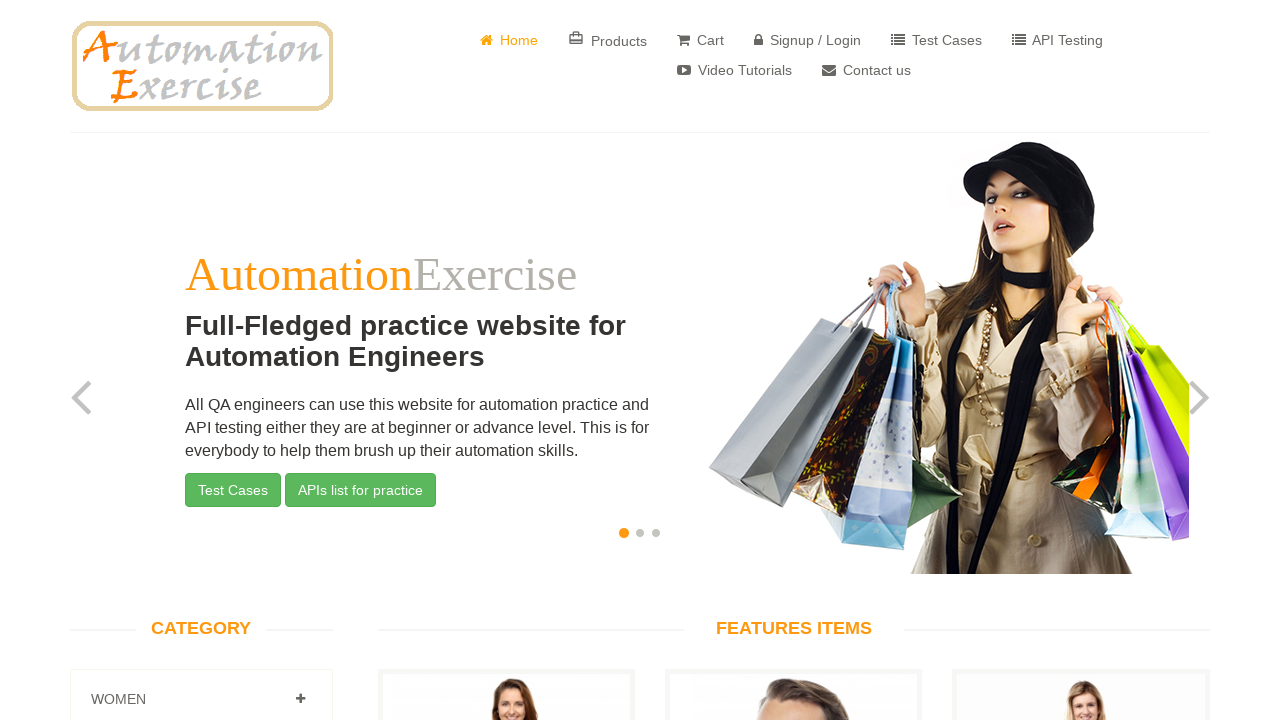

Clicked on Signup/Login link in header navigation at (808, 40) on #header > div > div > div > div.col-sm-8 > div > ul > li:nth-child(4) > a
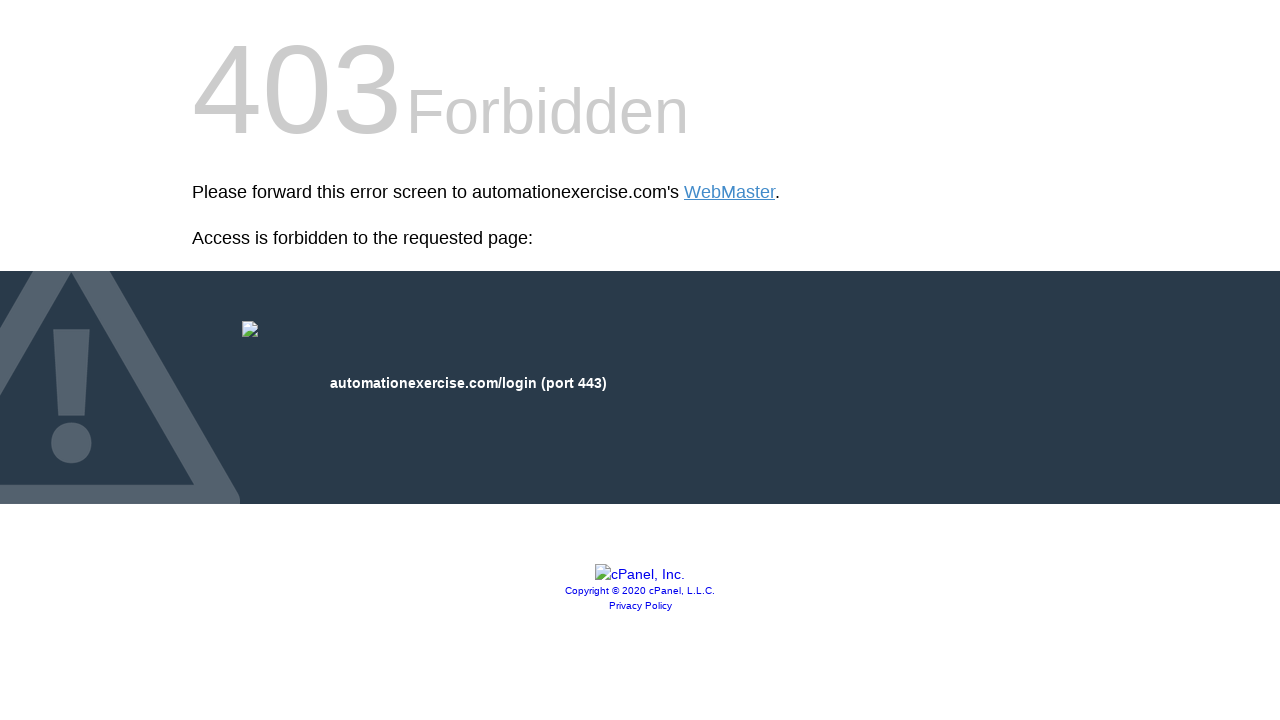

Signup/Login page loaded (networkidle)
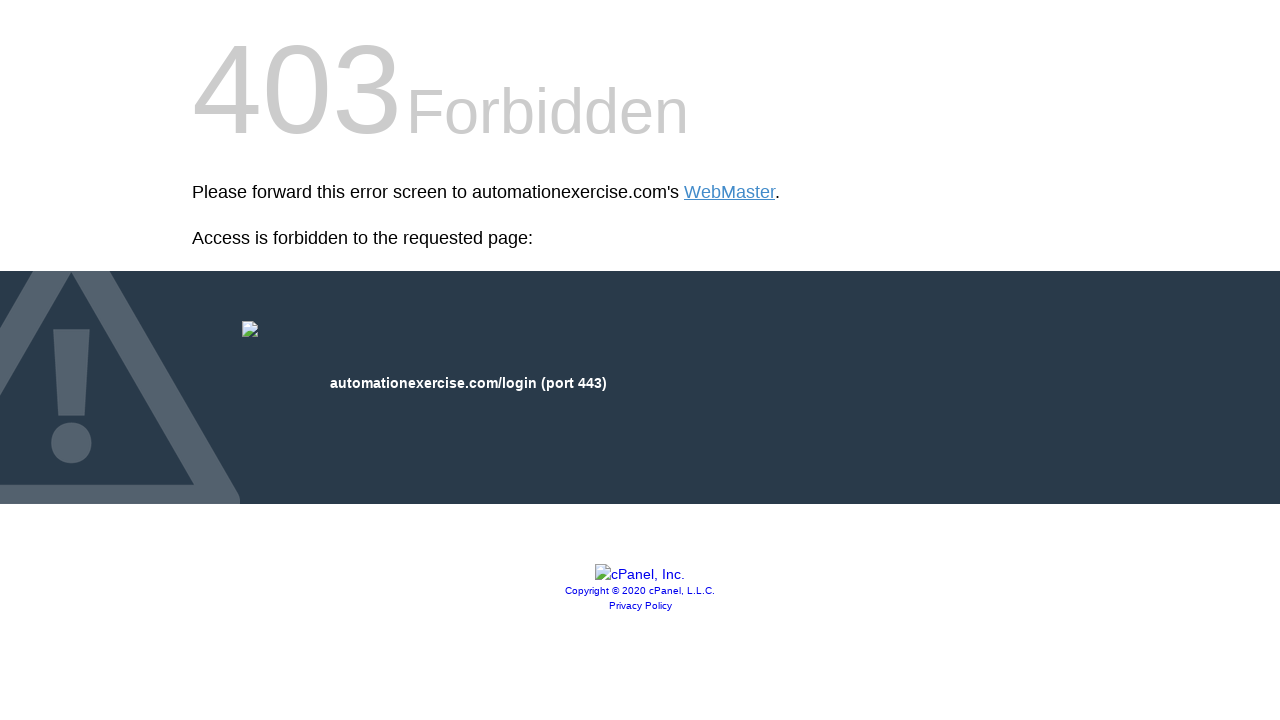

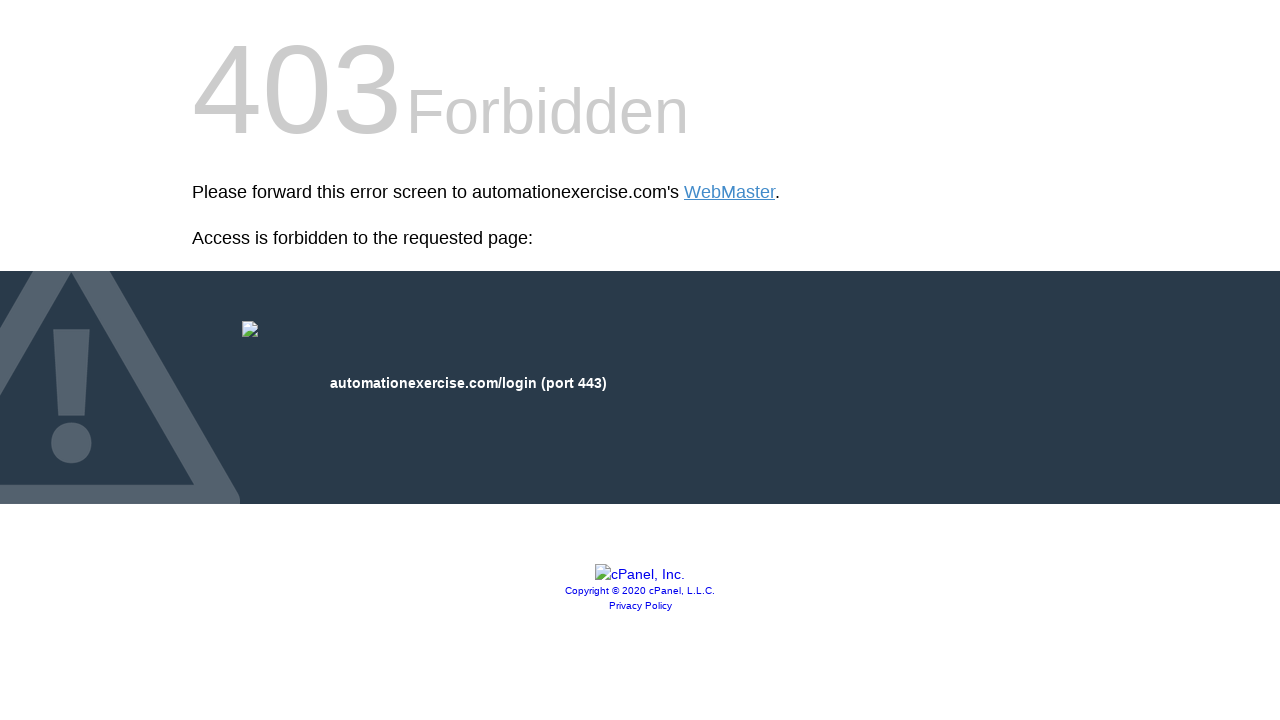